Tests flight booking functionality on BlazeDemo by selecting departure and destination cities, choosing a flight, and completing the purchase form with personal and payment details.

Starting URL: https://blazedemo.com/

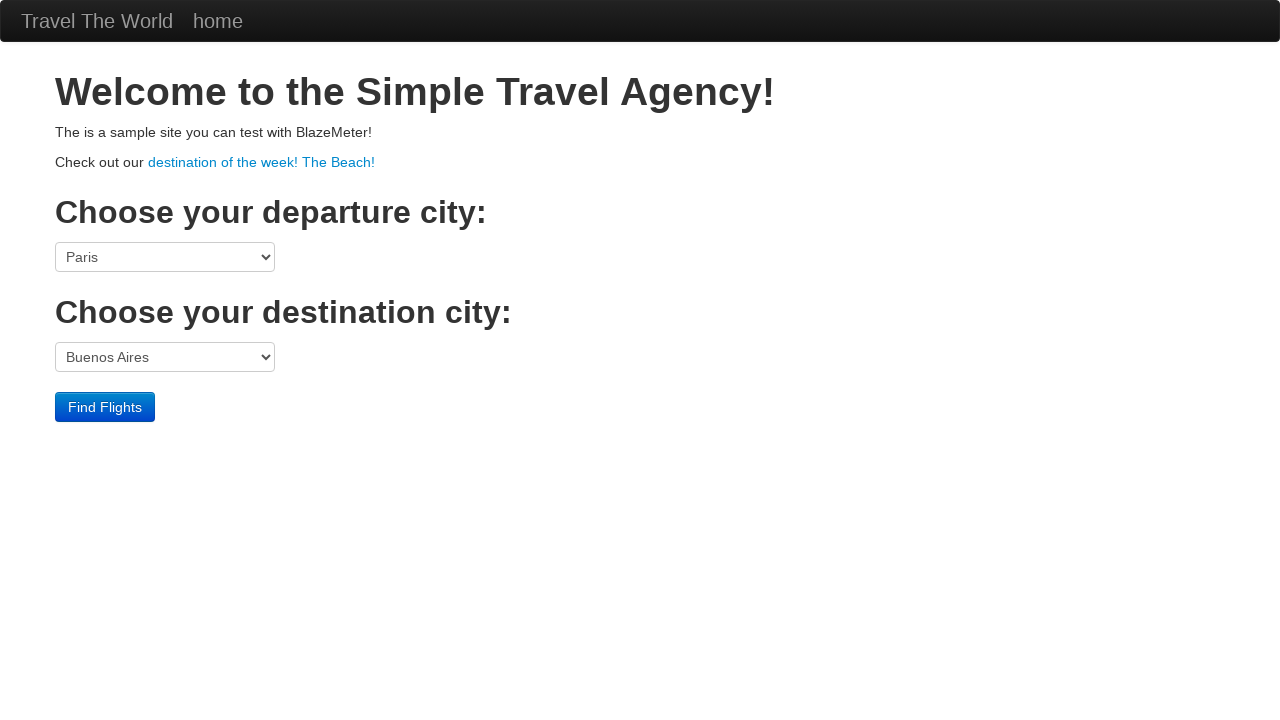

Selected Boston as departure city on select[name='fromPort']
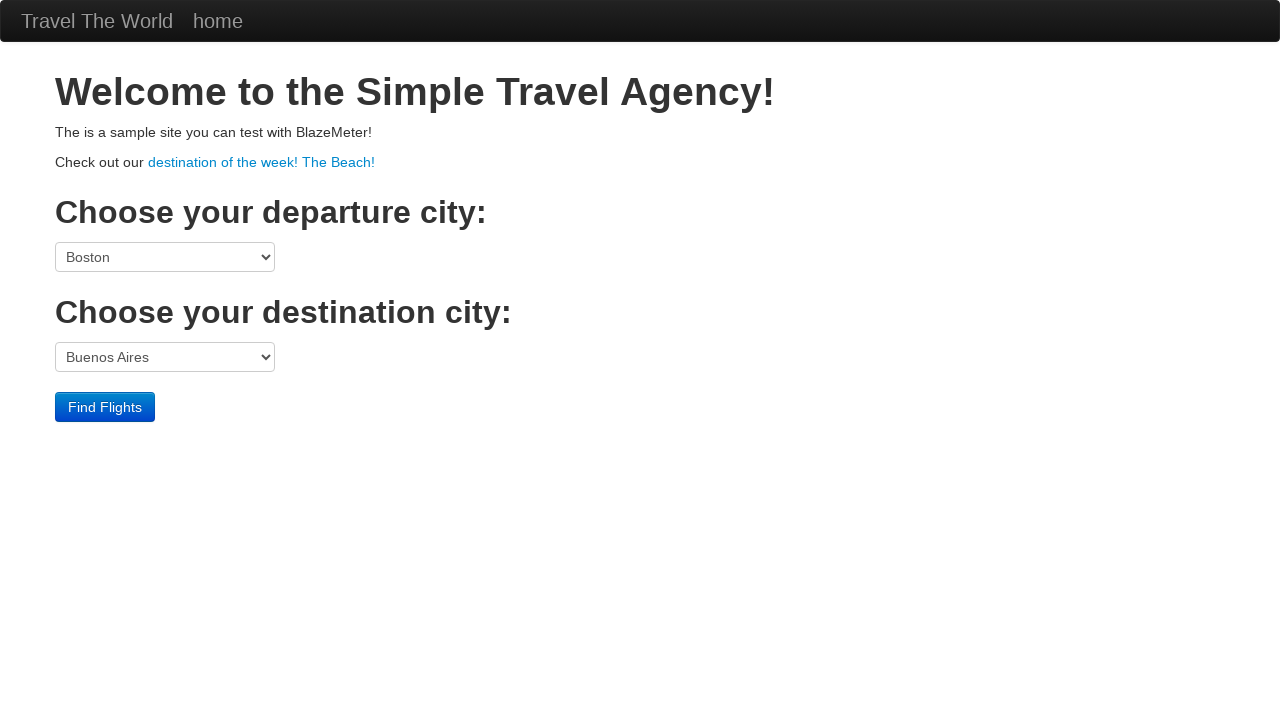

Selected Rome as destination city on select[name='toPort']
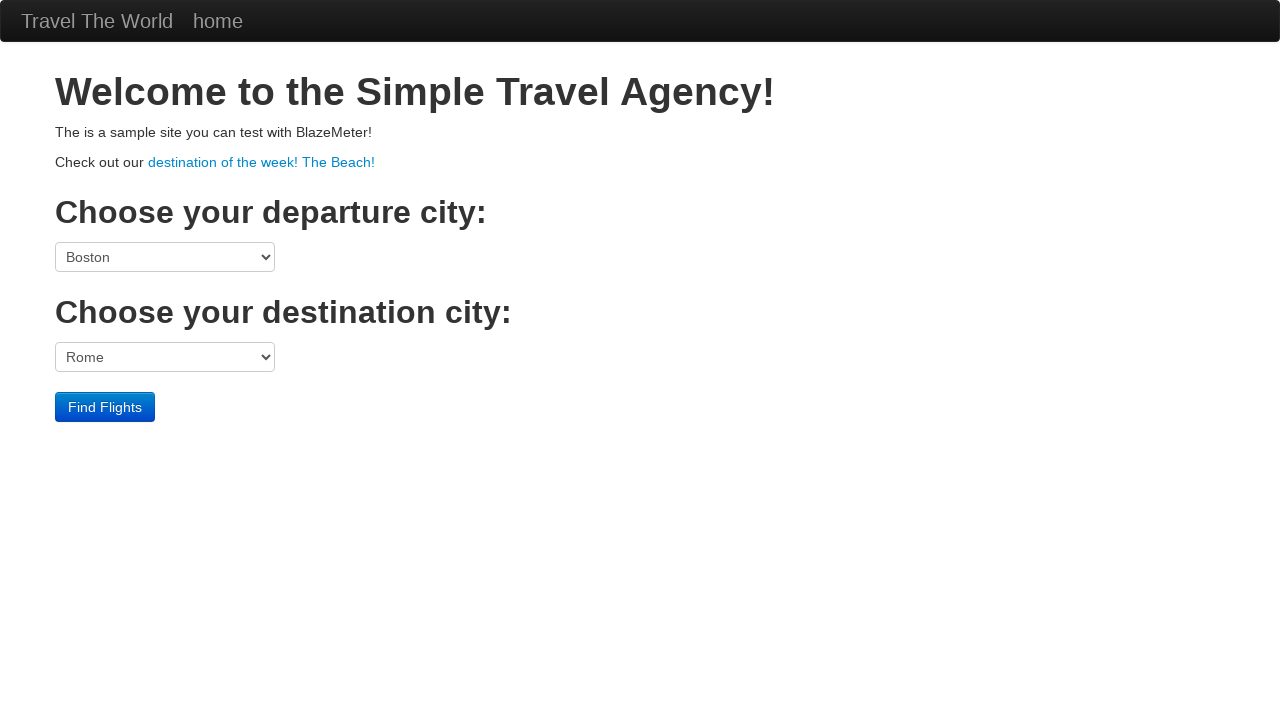

Clicked Find Flights button at (105, 407) on input[type='submit']
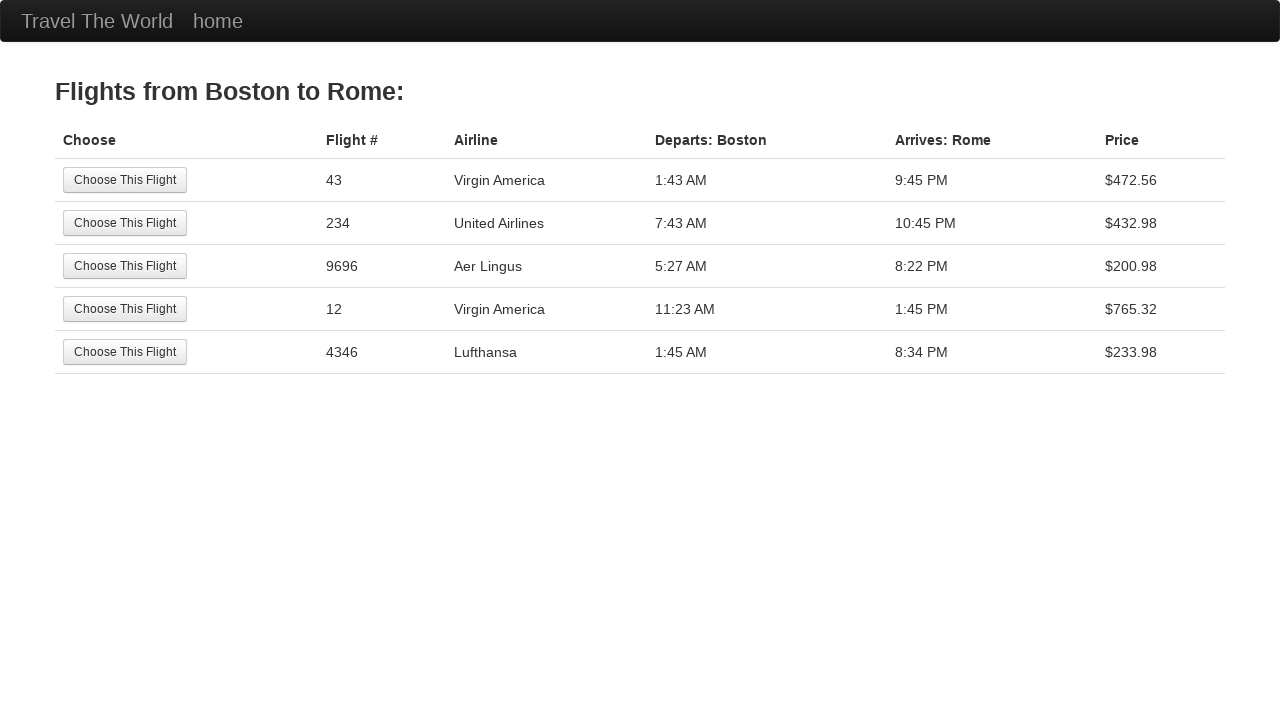

Flight results table loaded
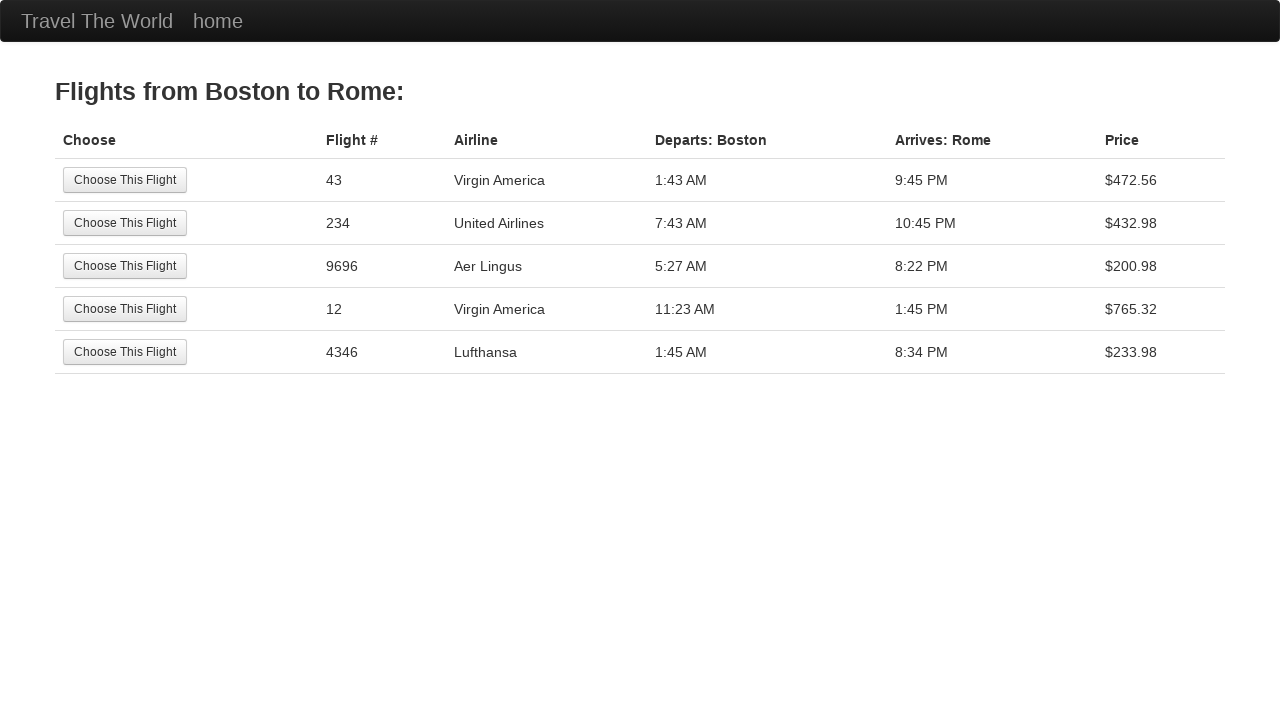

Selected the third flight option at (125, 266) on xpath=//tbody/tr[3]/td[1]/input[1]
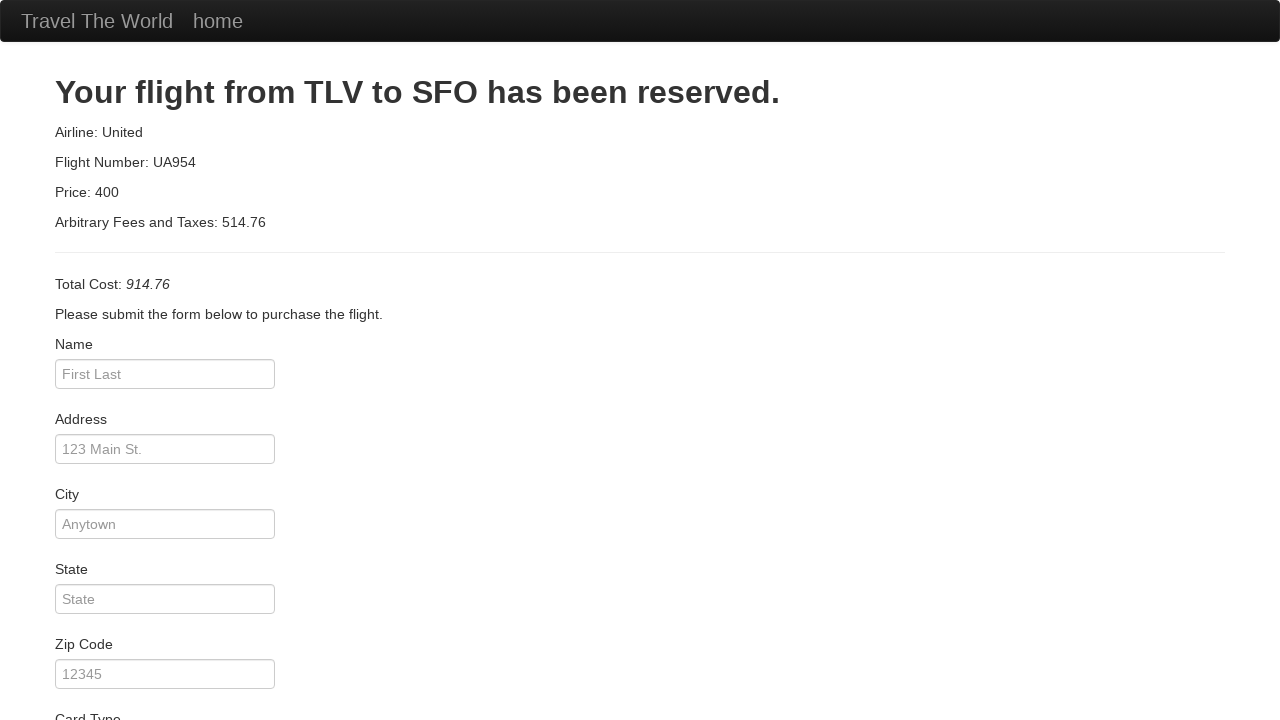

Purchase page loaded
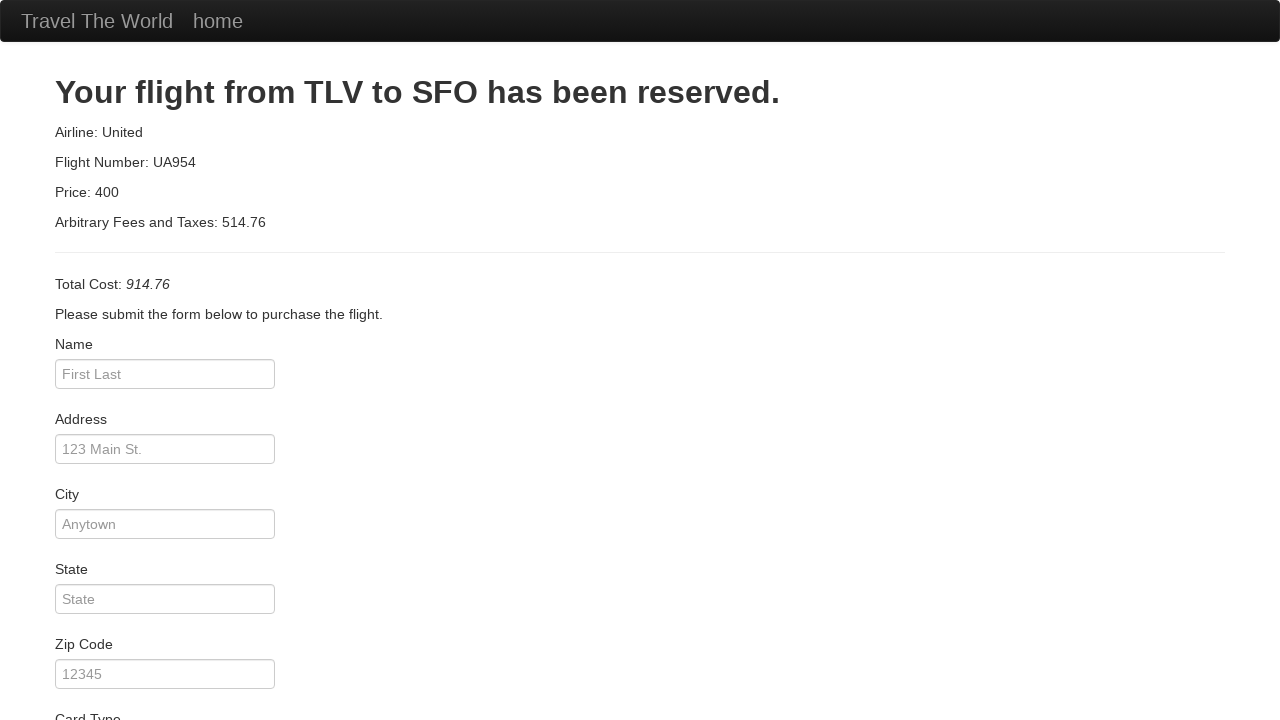

Retrieved flight number text: Flight Number: UA954
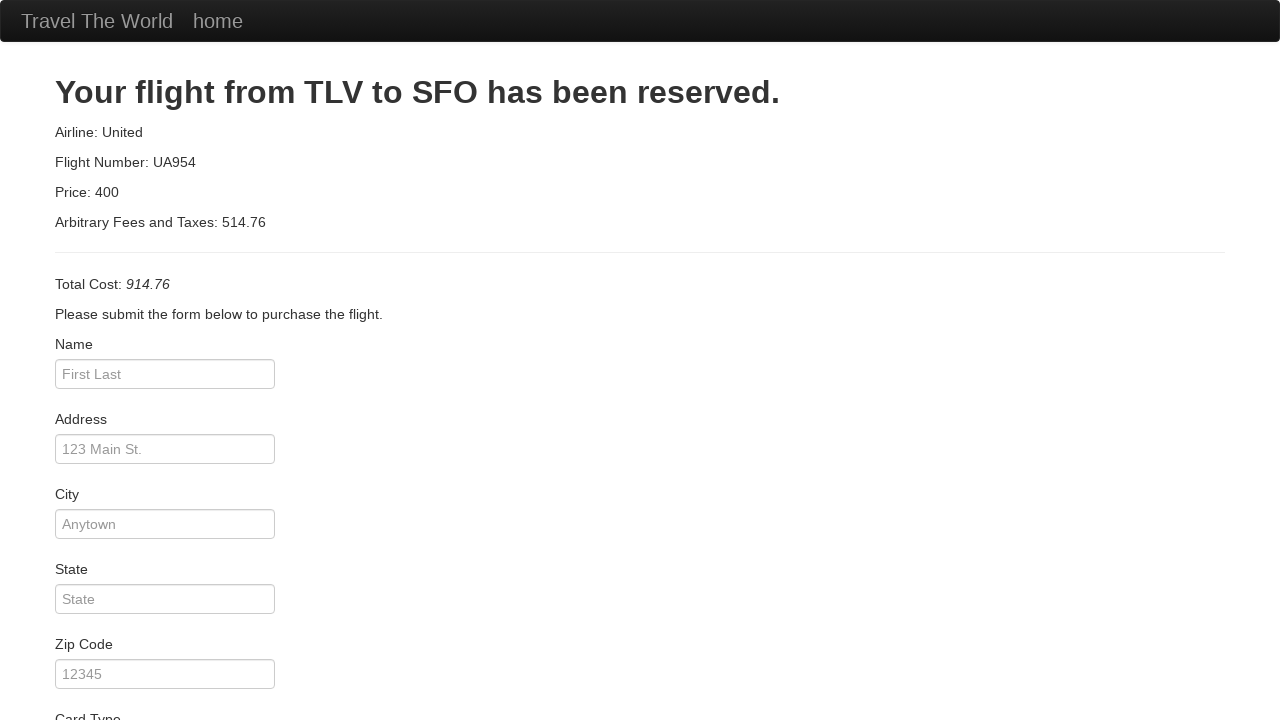

Entered name: Jamie on #inputName
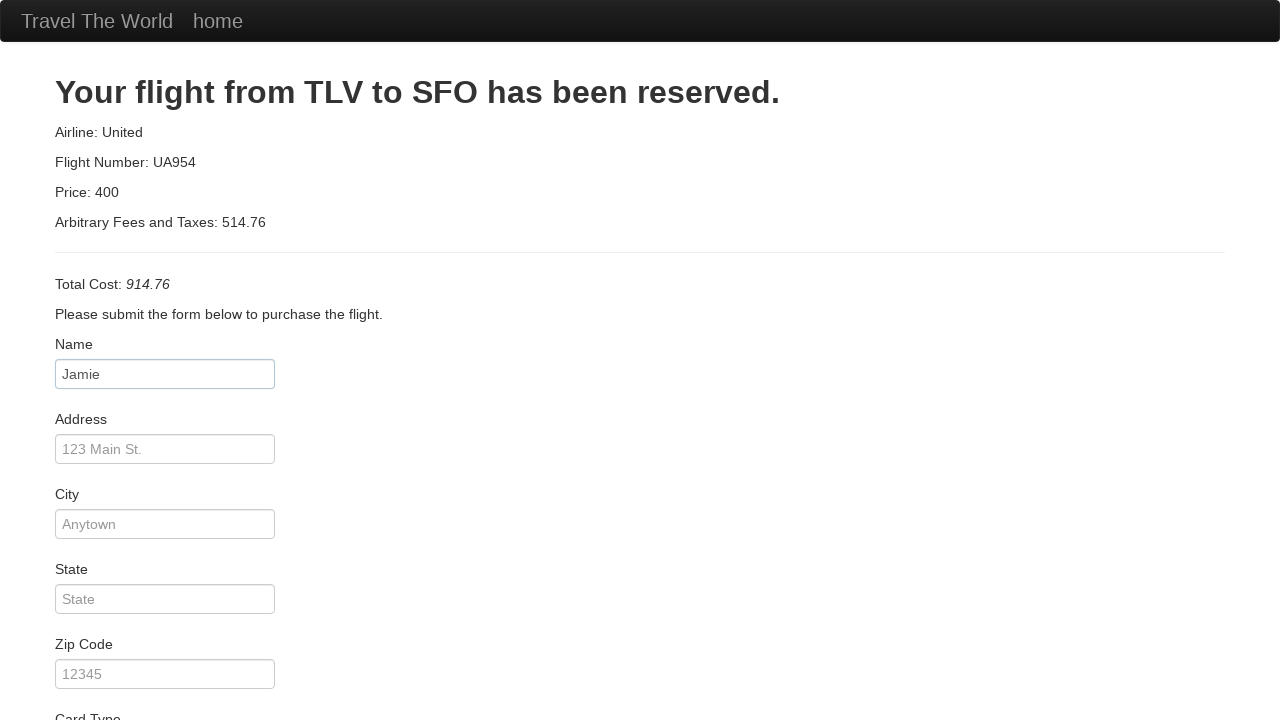

Entered address: St. Anthony on #address
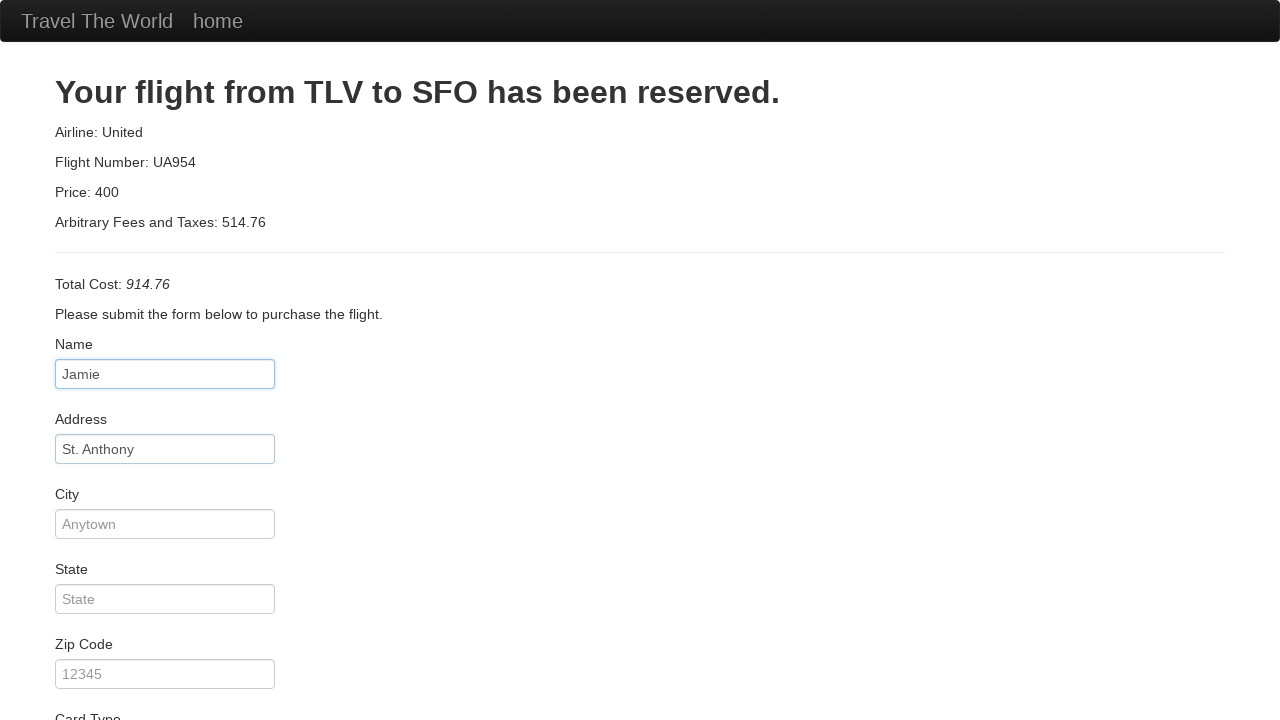

Entered city: Abuja on #city
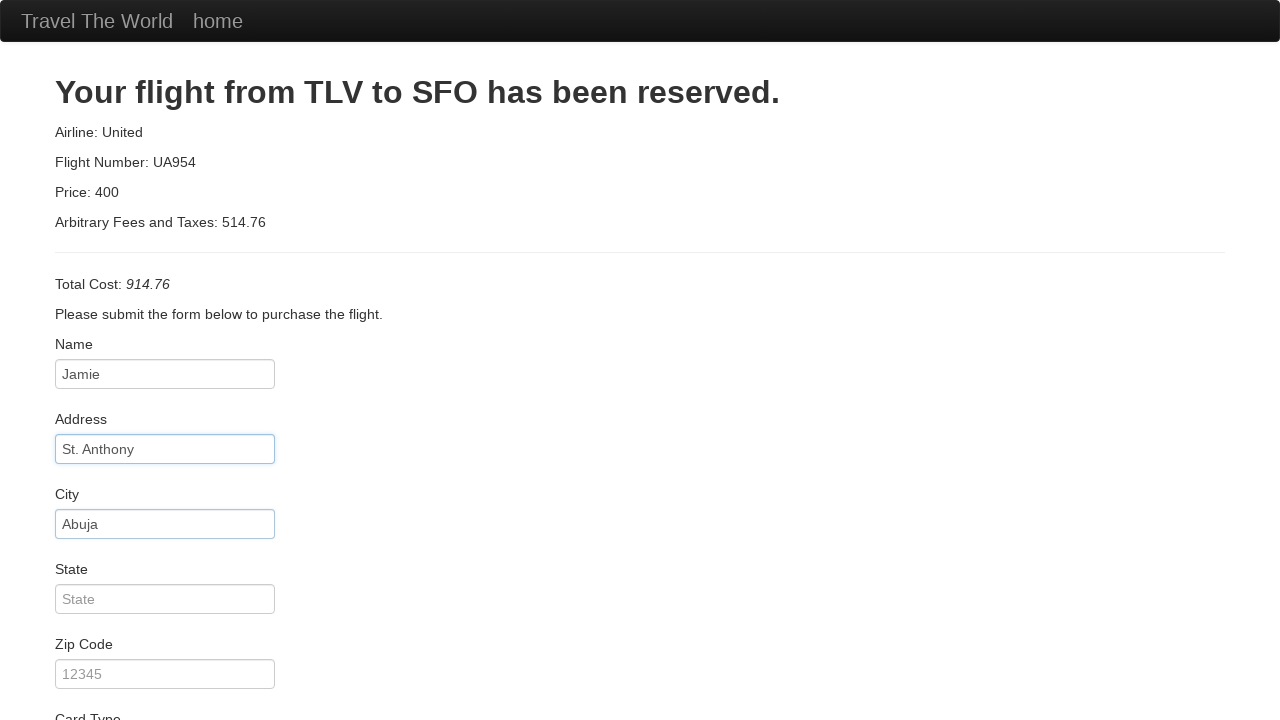

Entered state: Lagos on #state
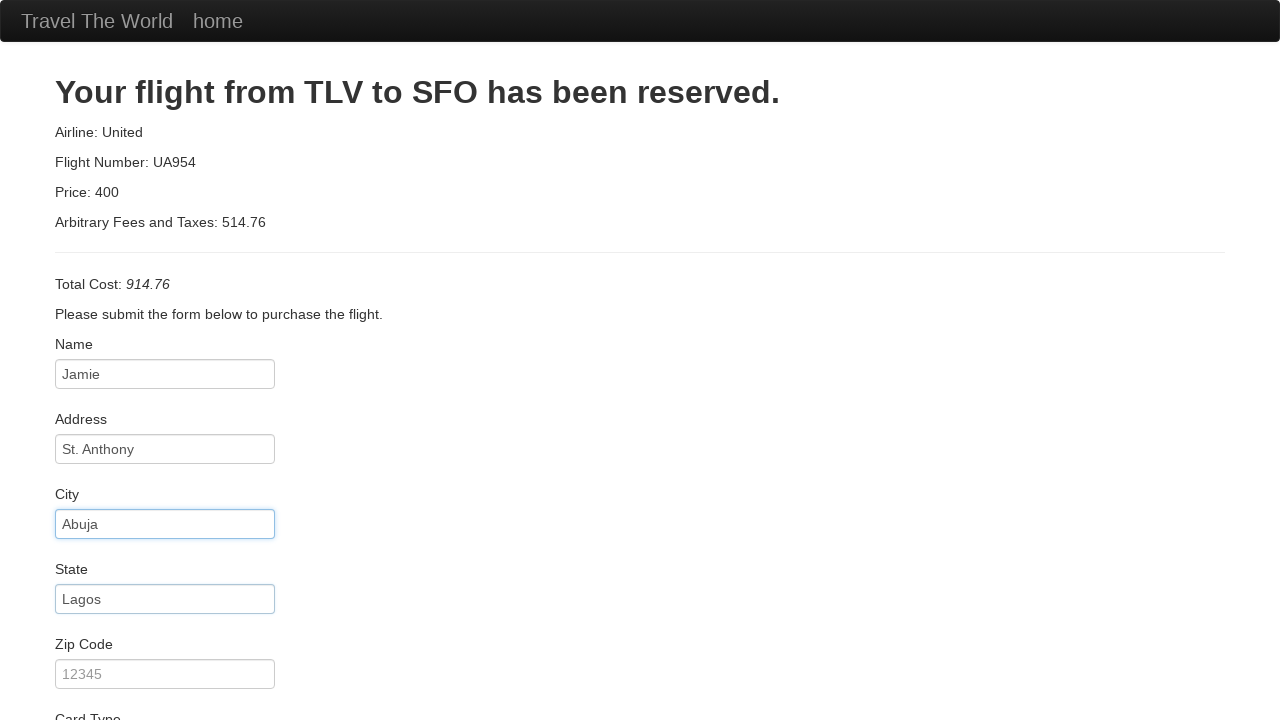

Entered zip code with flight number on #zipCode
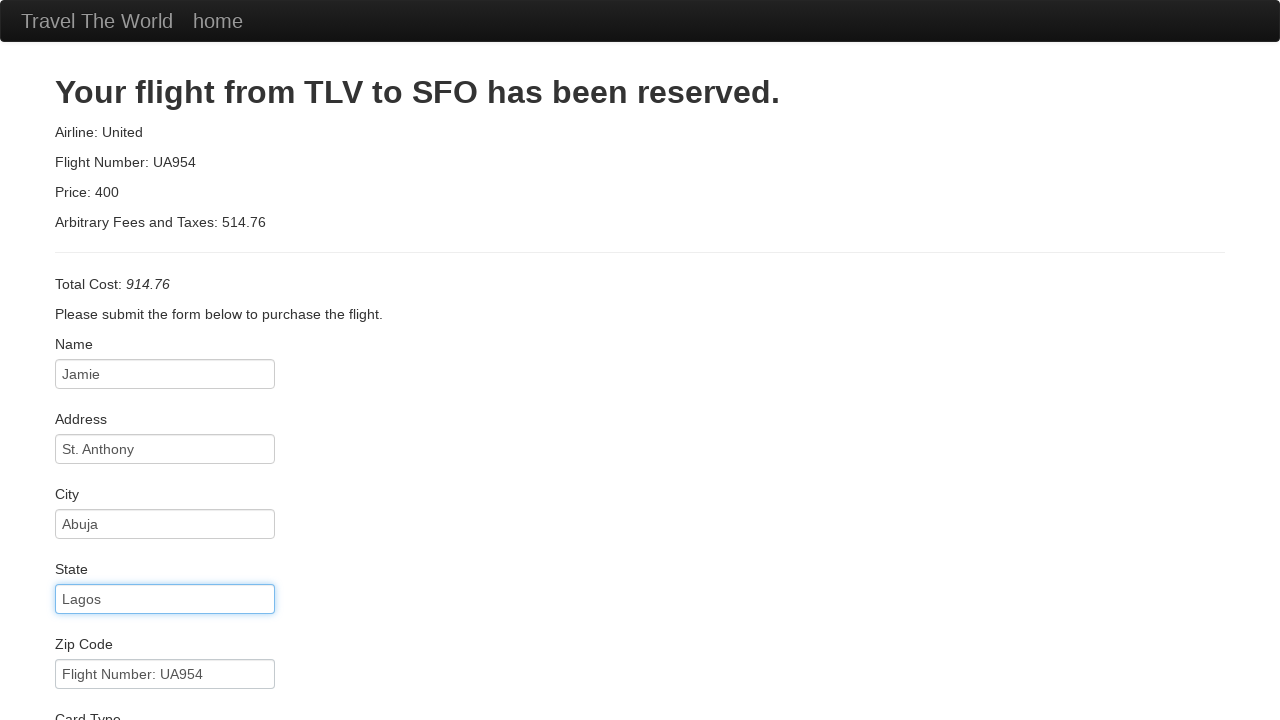

Selected card type: American Express on #cardType
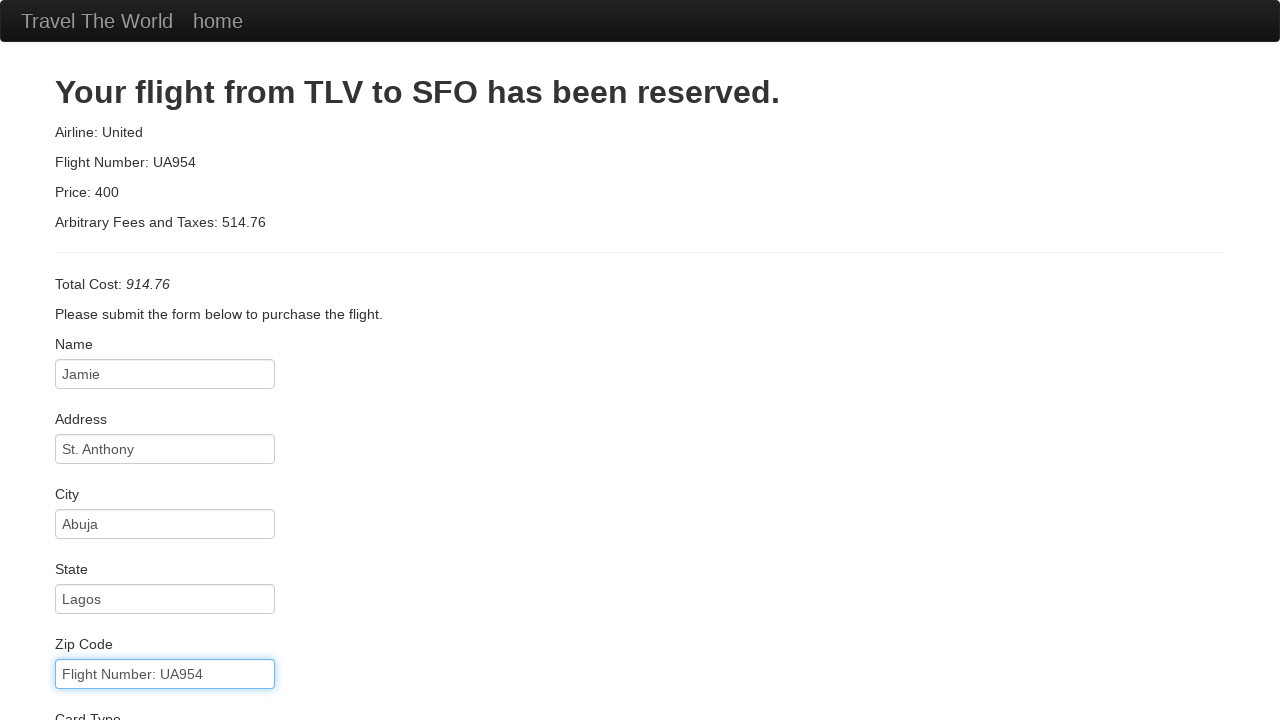

Entered credit card number on #creditCardNumber
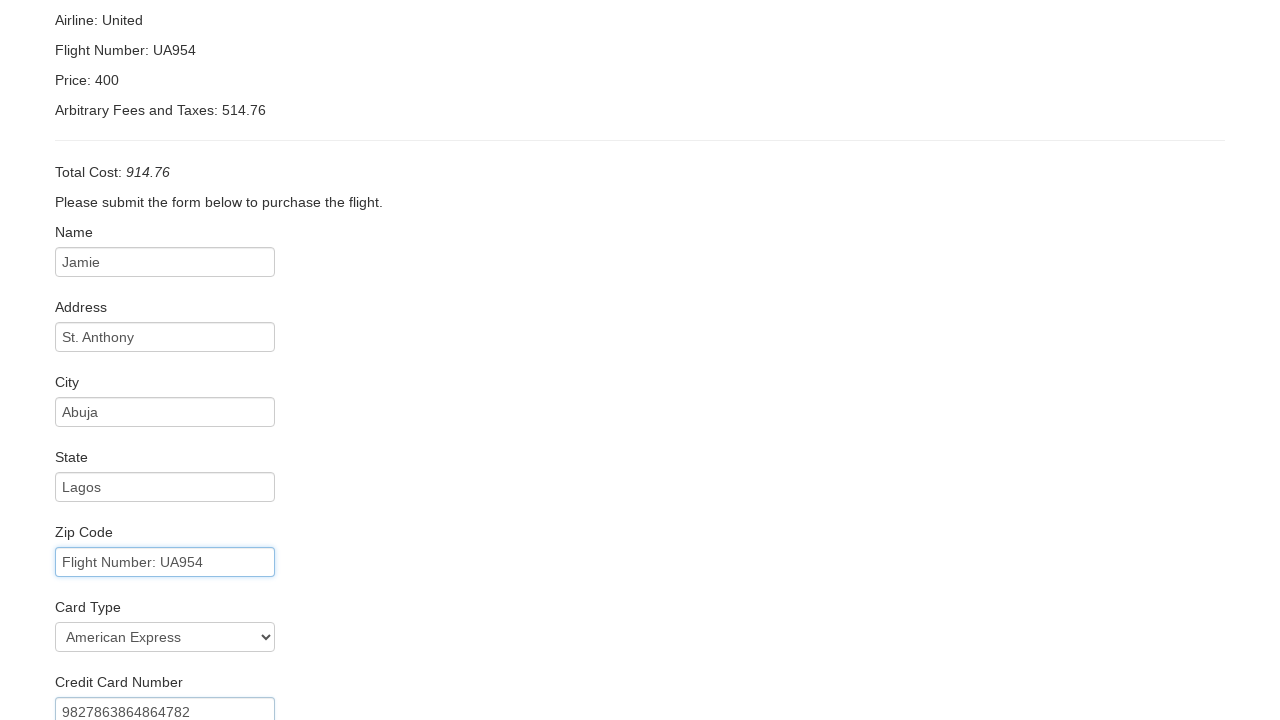

Entered credit card month: 10 on #creditCardMonth
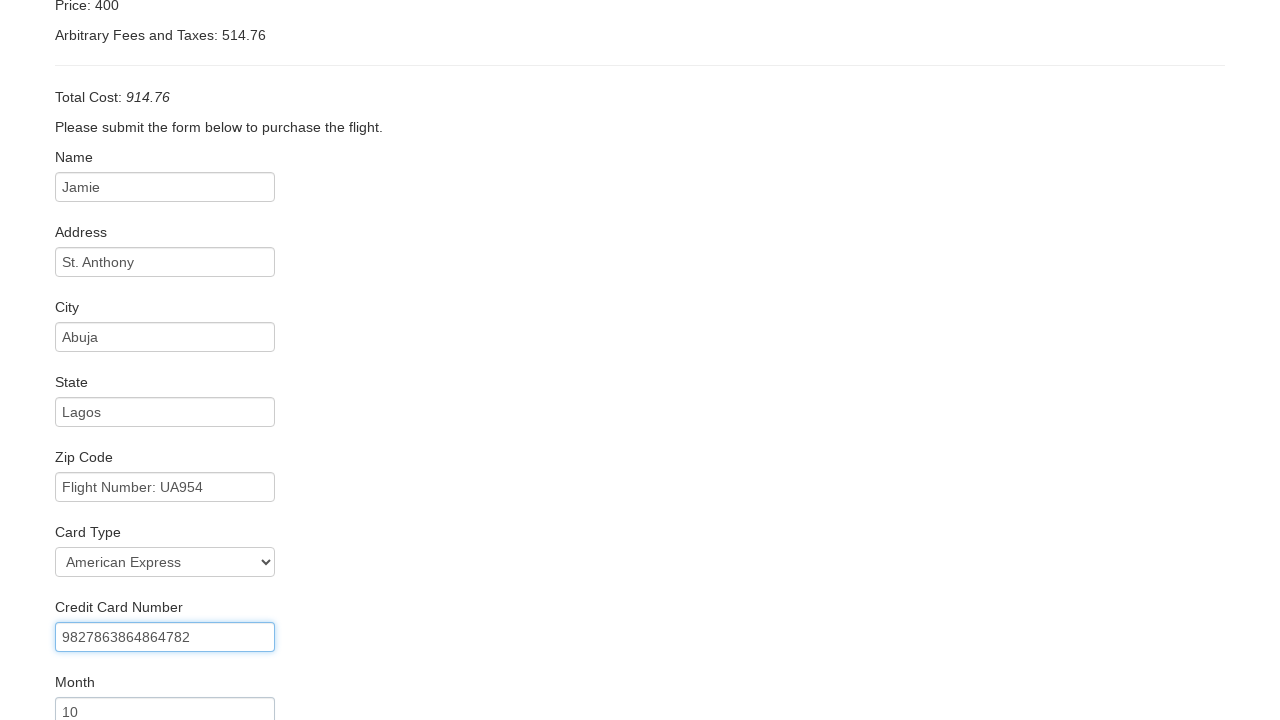

Entered credit card year: 2025 on #creditCardYear
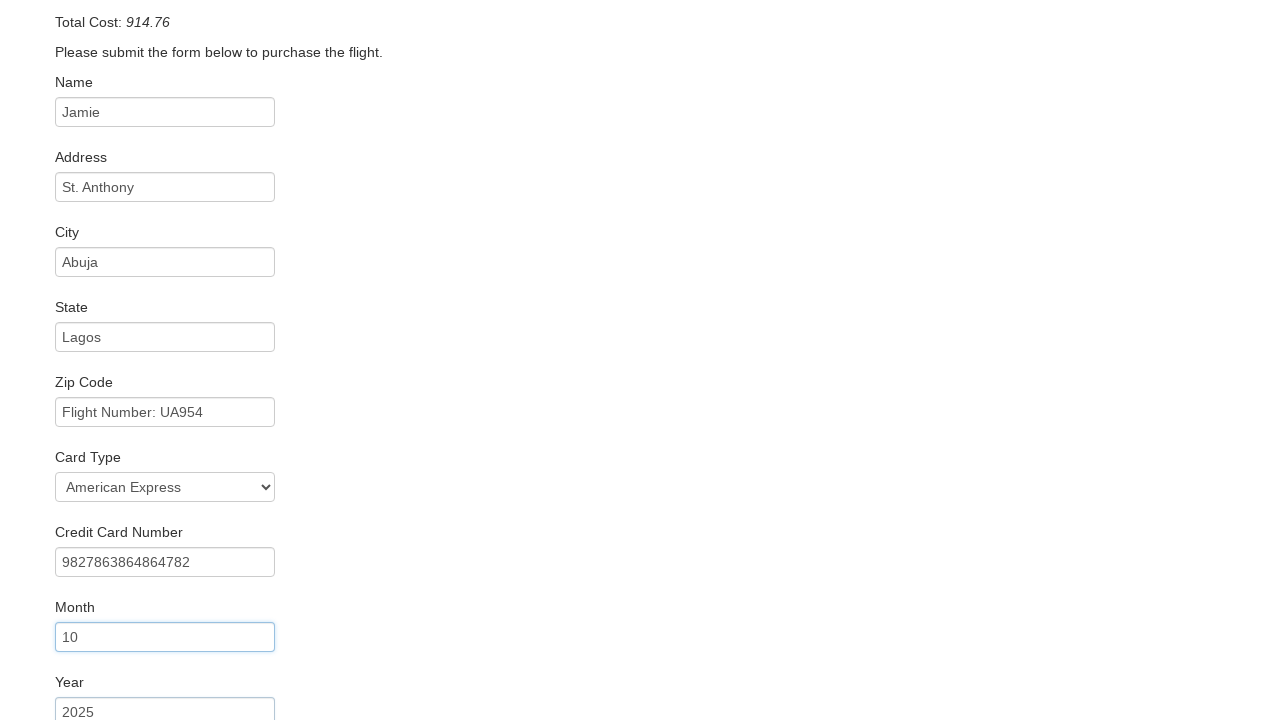

Entered name on card: Jamie Smith on #nameOnCard
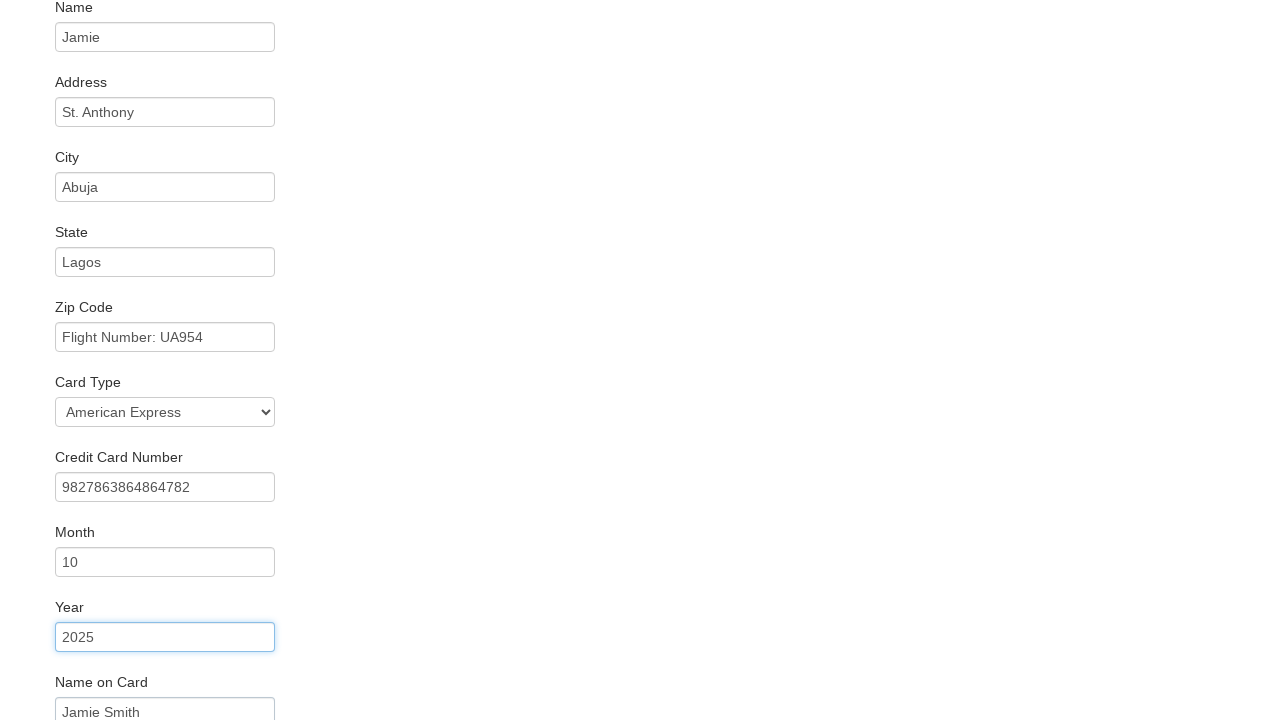

Clicked Remember Me checkbox at (62, 656) on #rememberMe
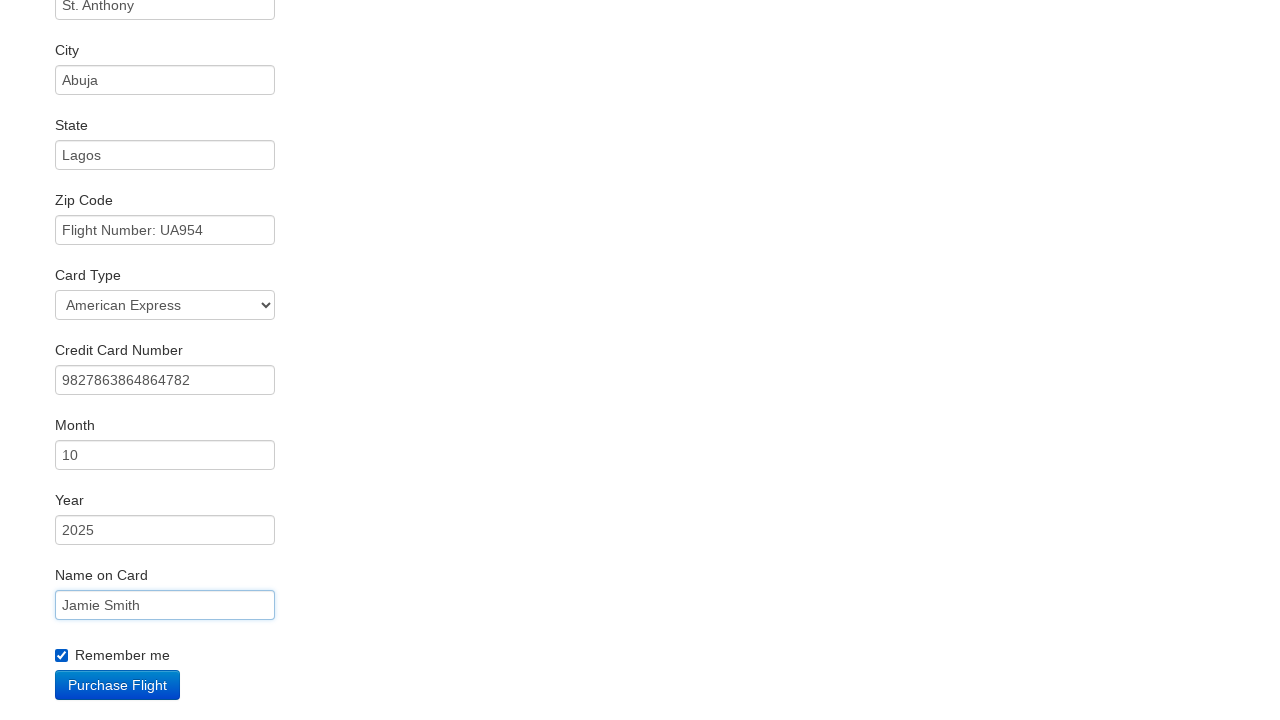

Clicked Purchase Flight button to complete booking at (118, 685) on input[type='submit']
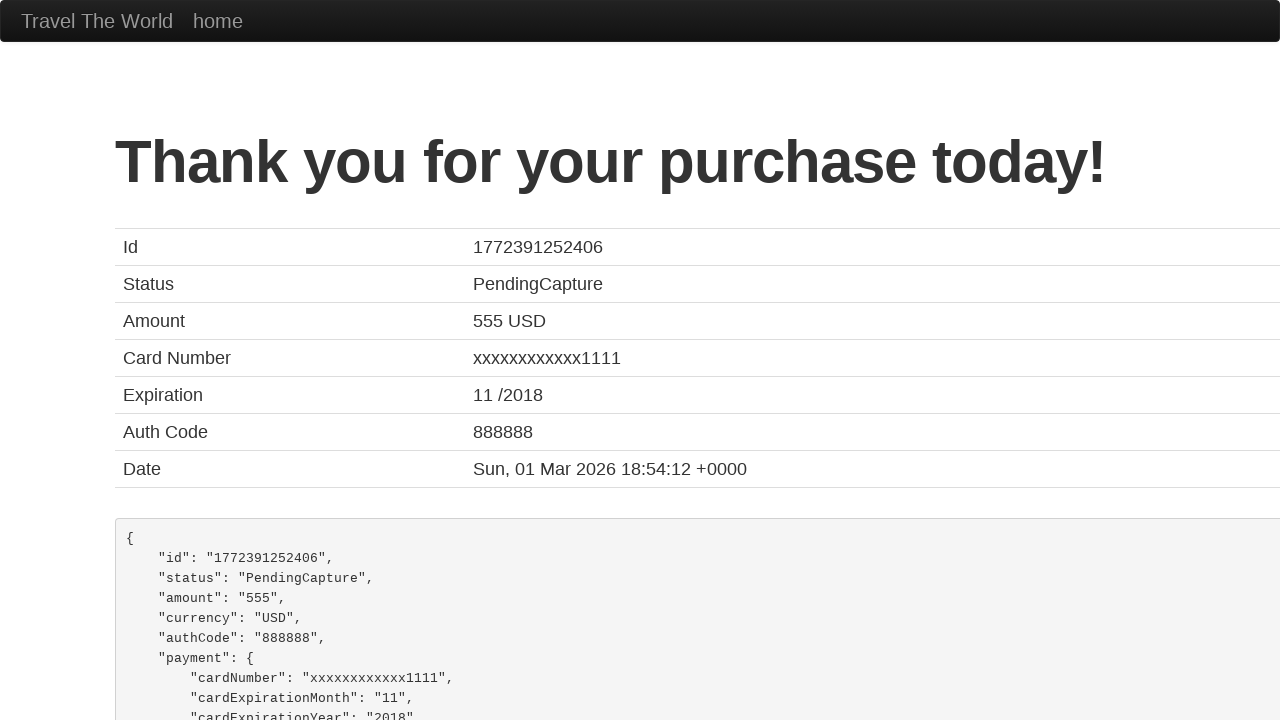

Confirmation page loaded successfully
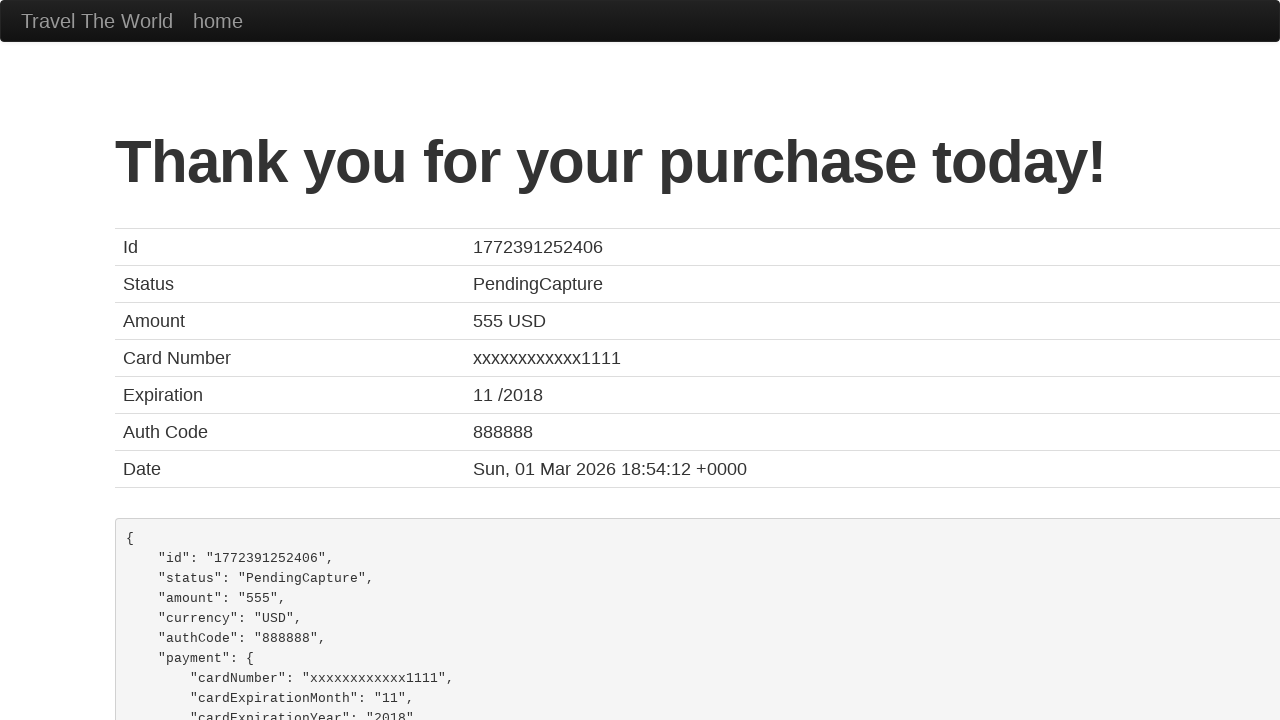

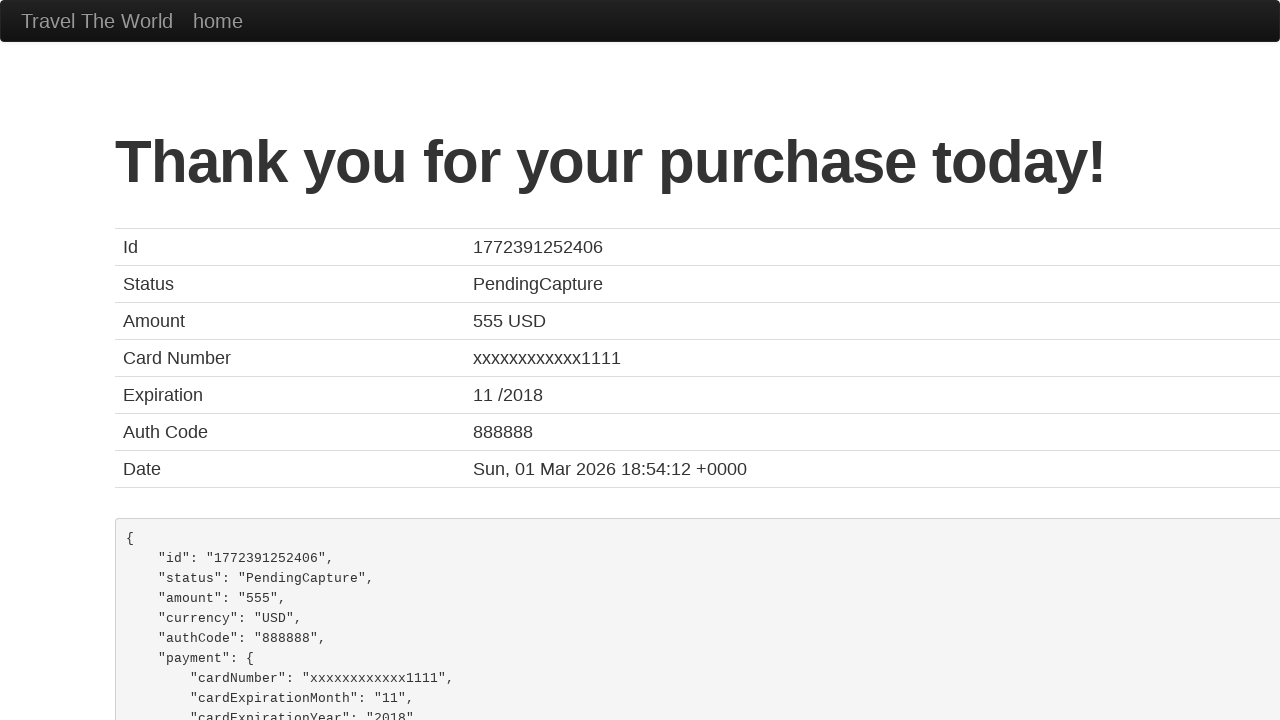